Tests drag and drop functionality by moving a draggable element to a droppable target

Starting URL: https://testautomationpractice.blogspot.com

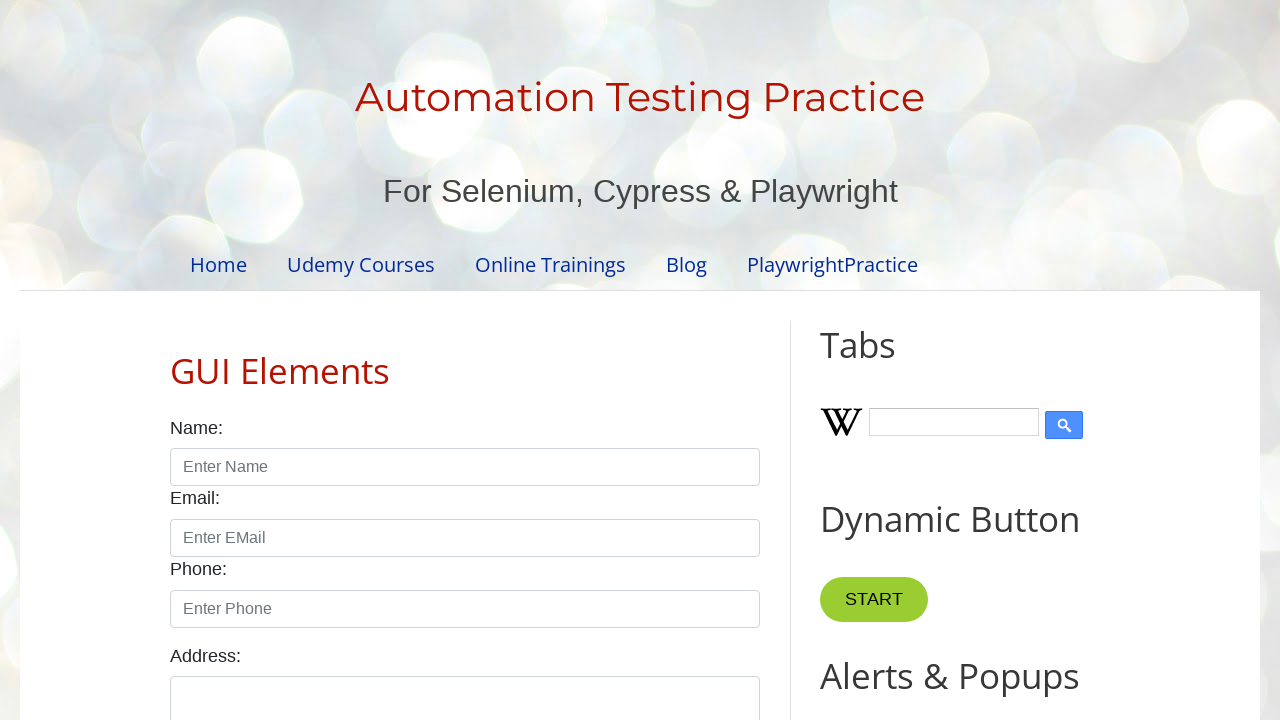

Navigated to Test Automation Practice website
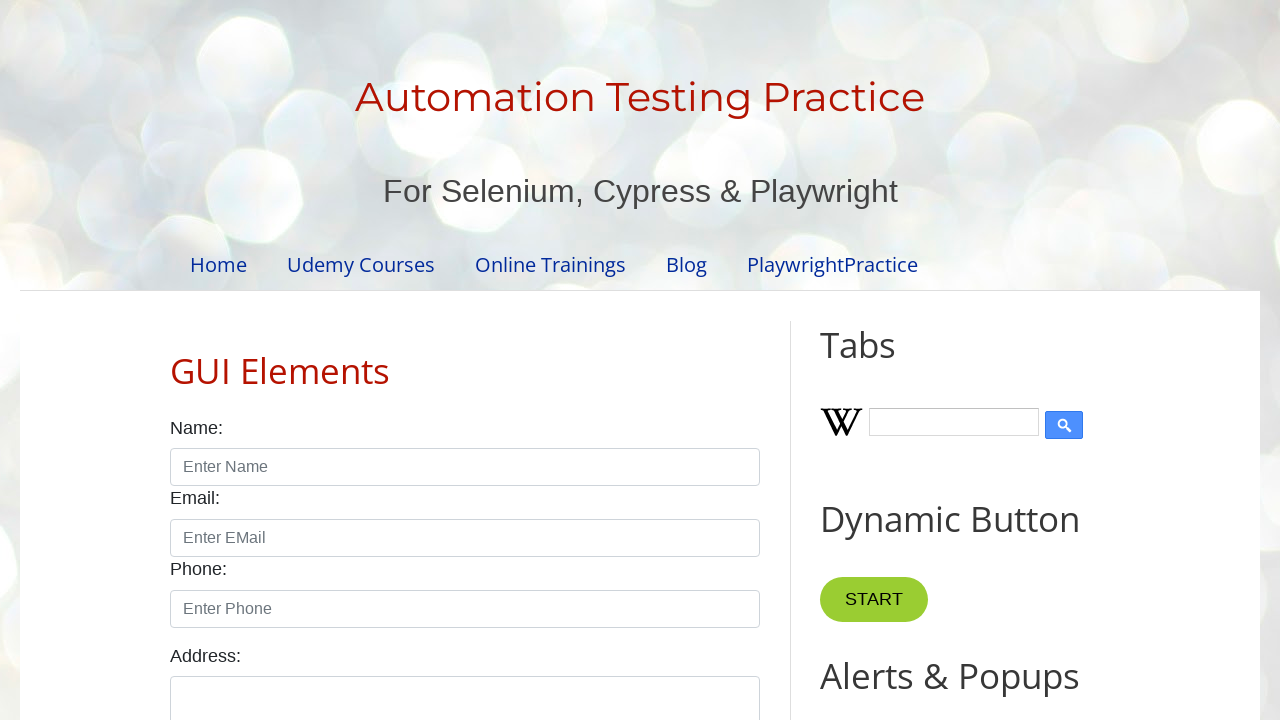

Located draggable source element
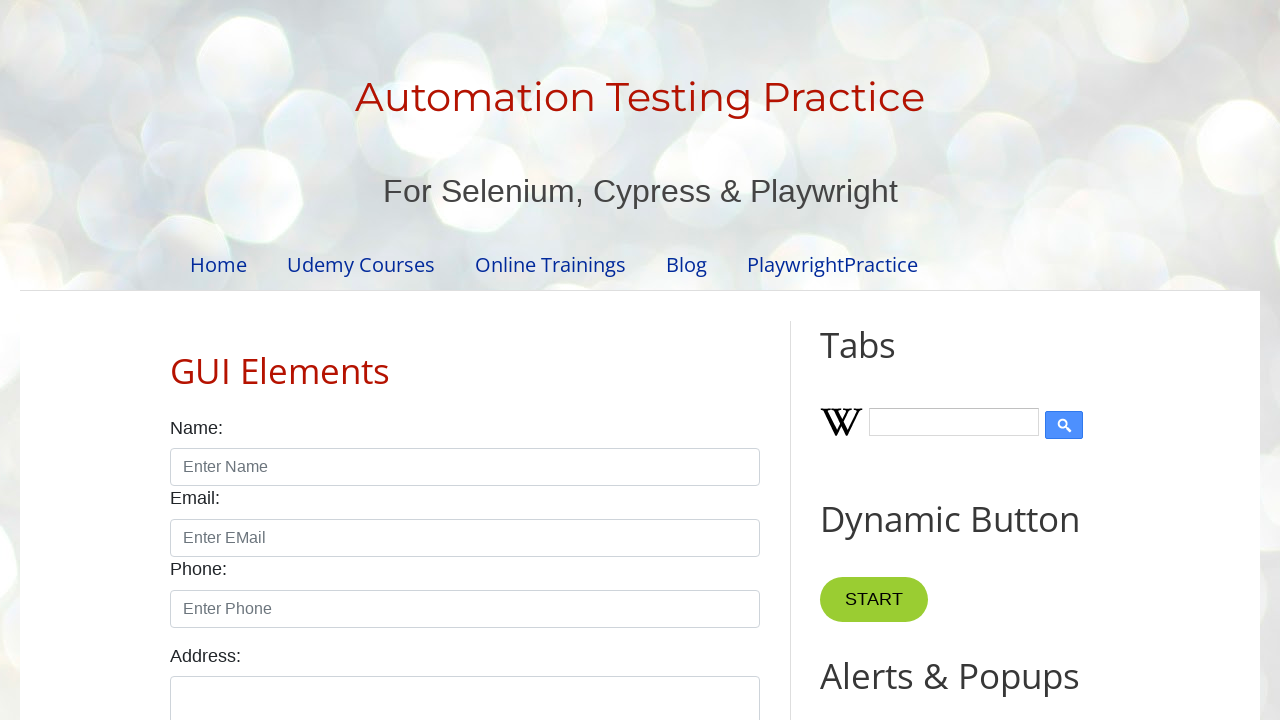

Located droppable target element
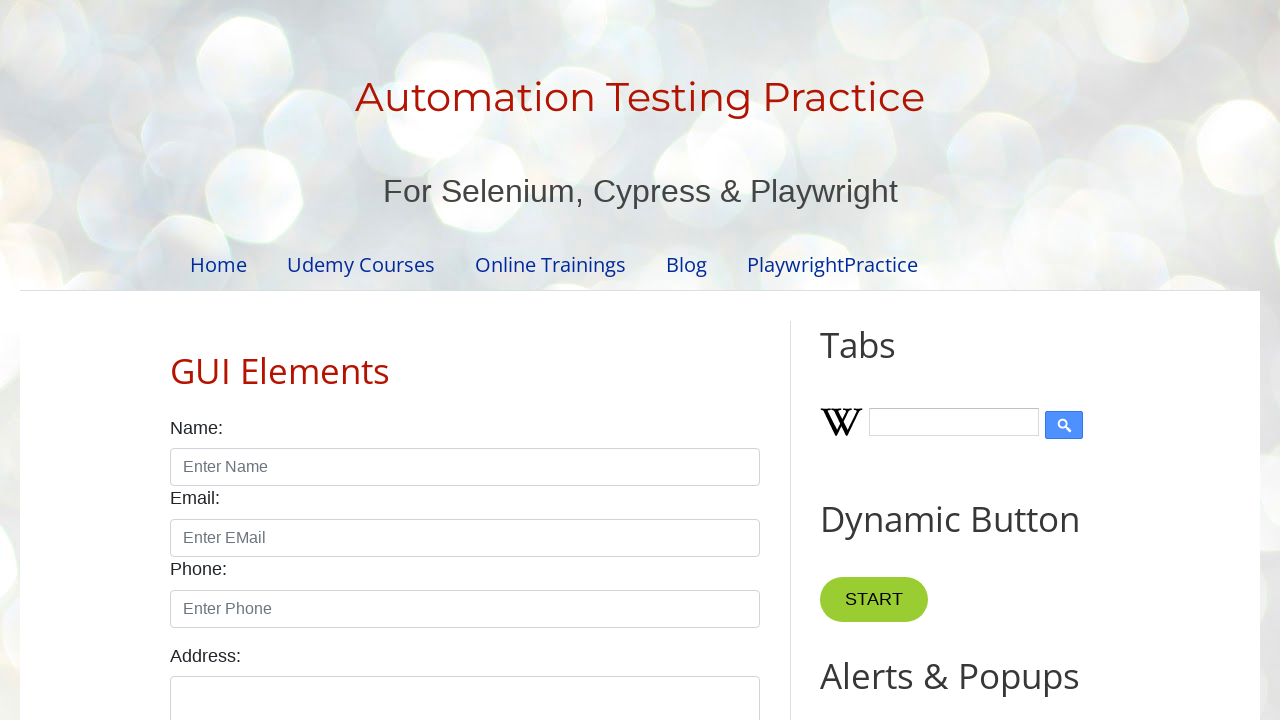

Dragged source element to target location at (1015, 386)
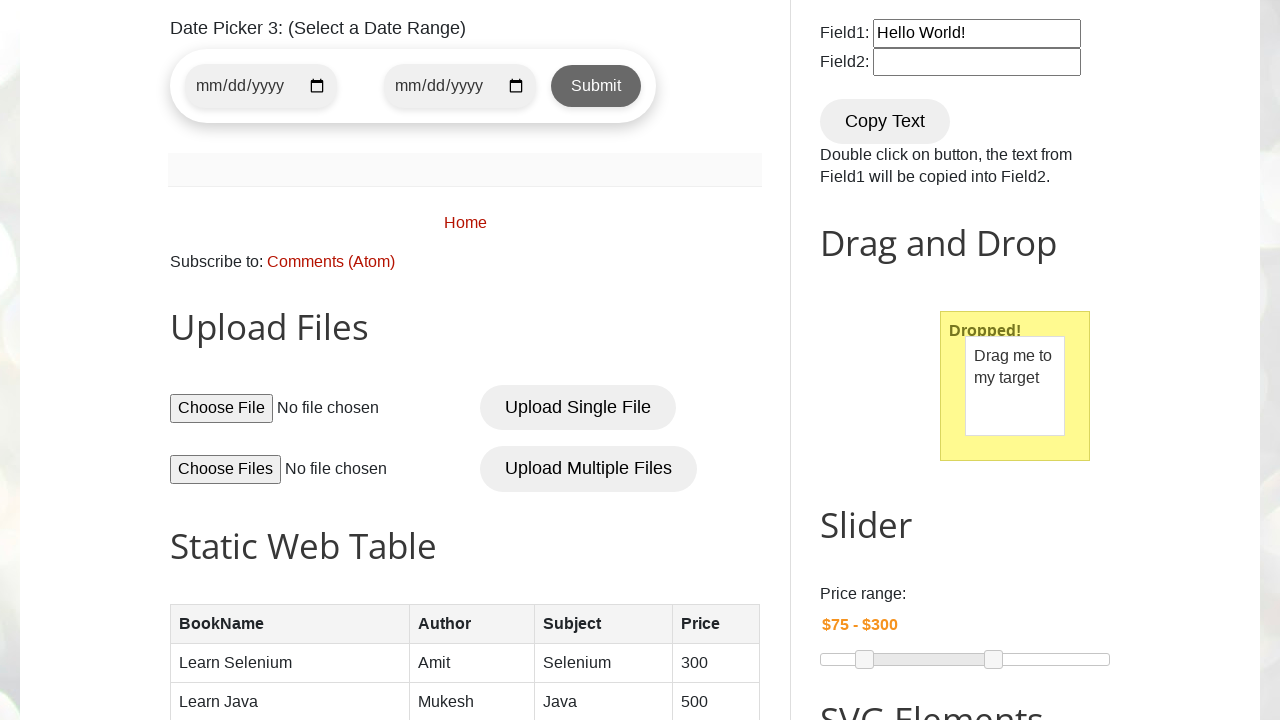

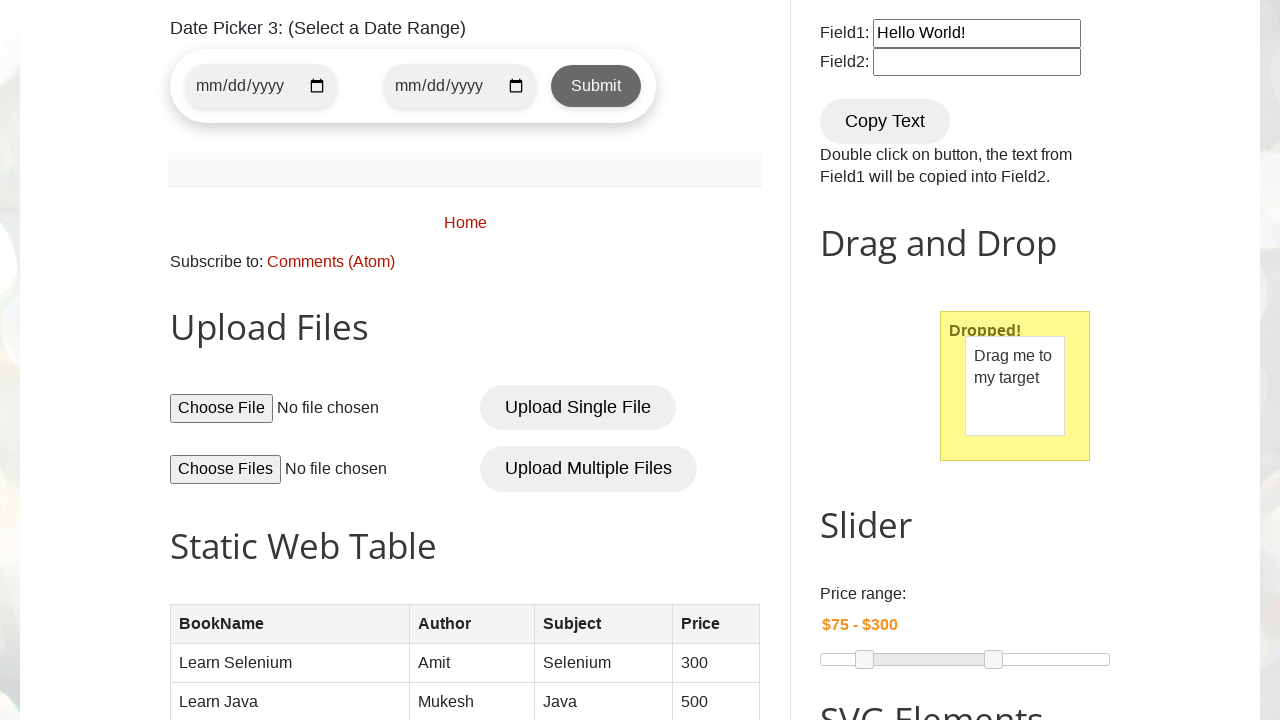